Tests adding todo items to the list by filling the input and pressing Enter, then verifying the items appear in the list.

Starting URL: https://demo.playwright.dev/todomvc

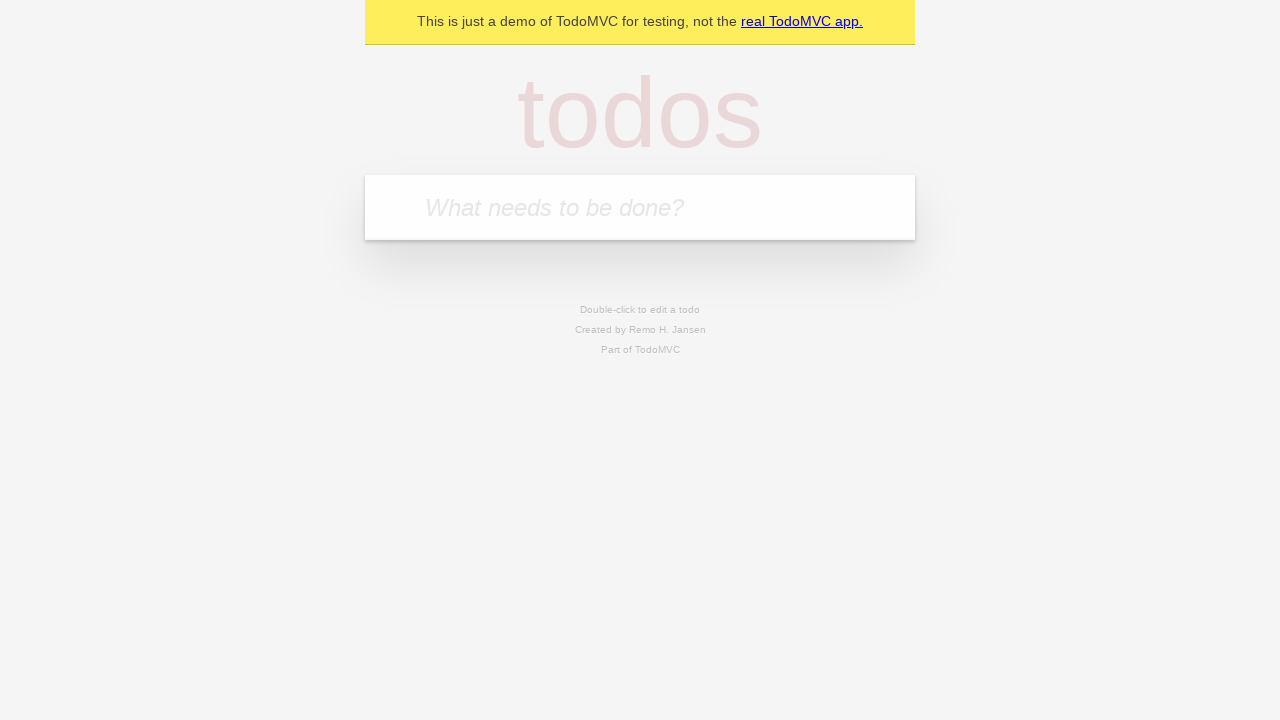

Filled todo input with 'buy some cheese' on internal:attr=[placeholder="What needs to be done?"i]
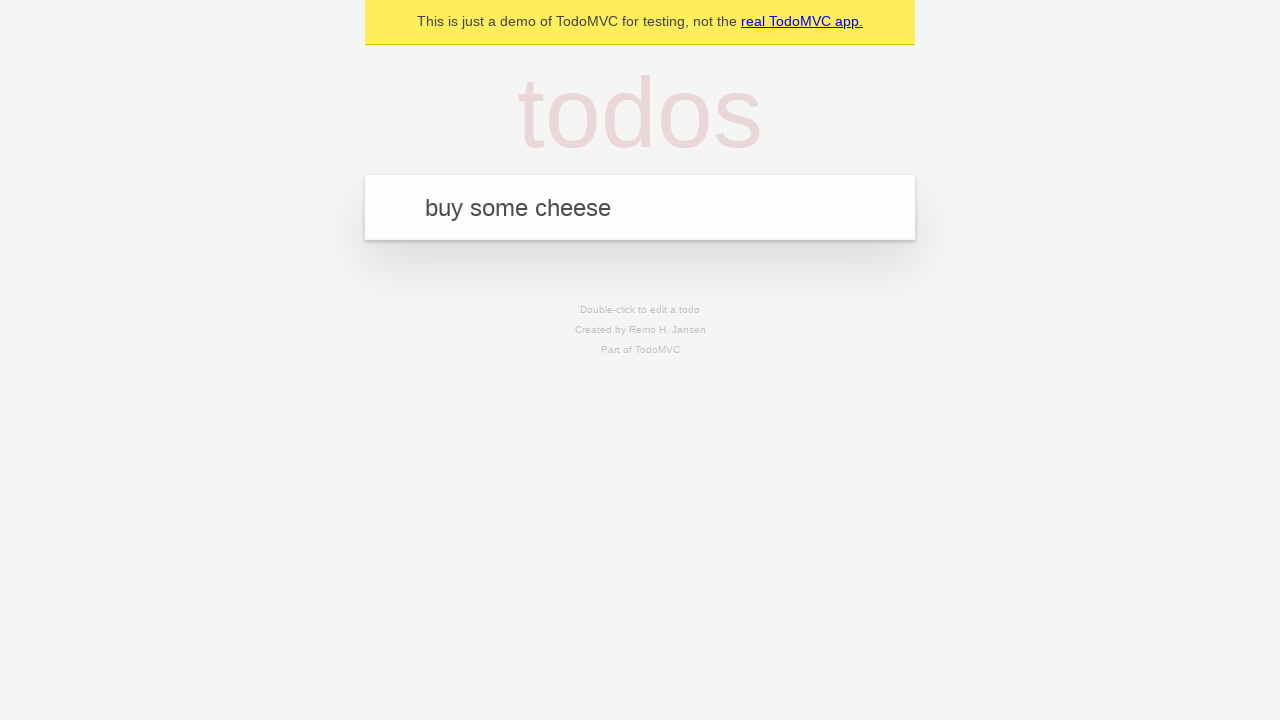

Pressed Enter to create first todo item on internal:attr=[placeholder="What needs to be done?"i]
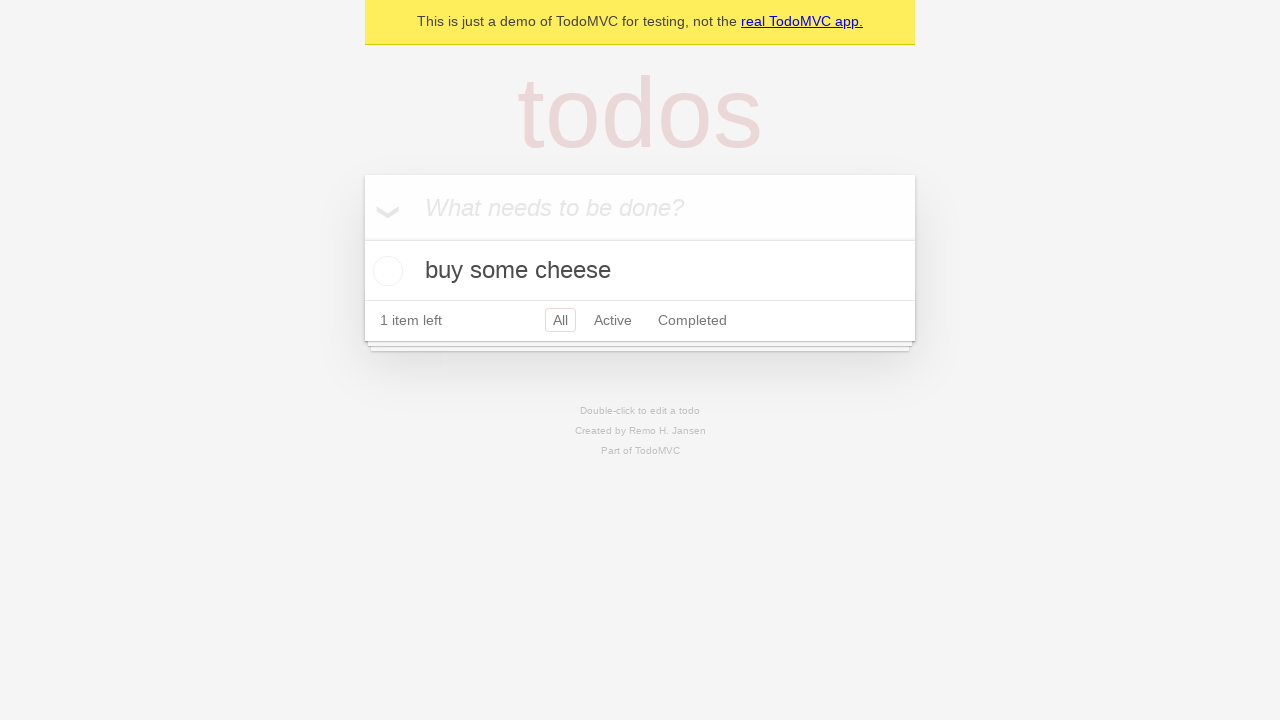

First todo item appeared in the list
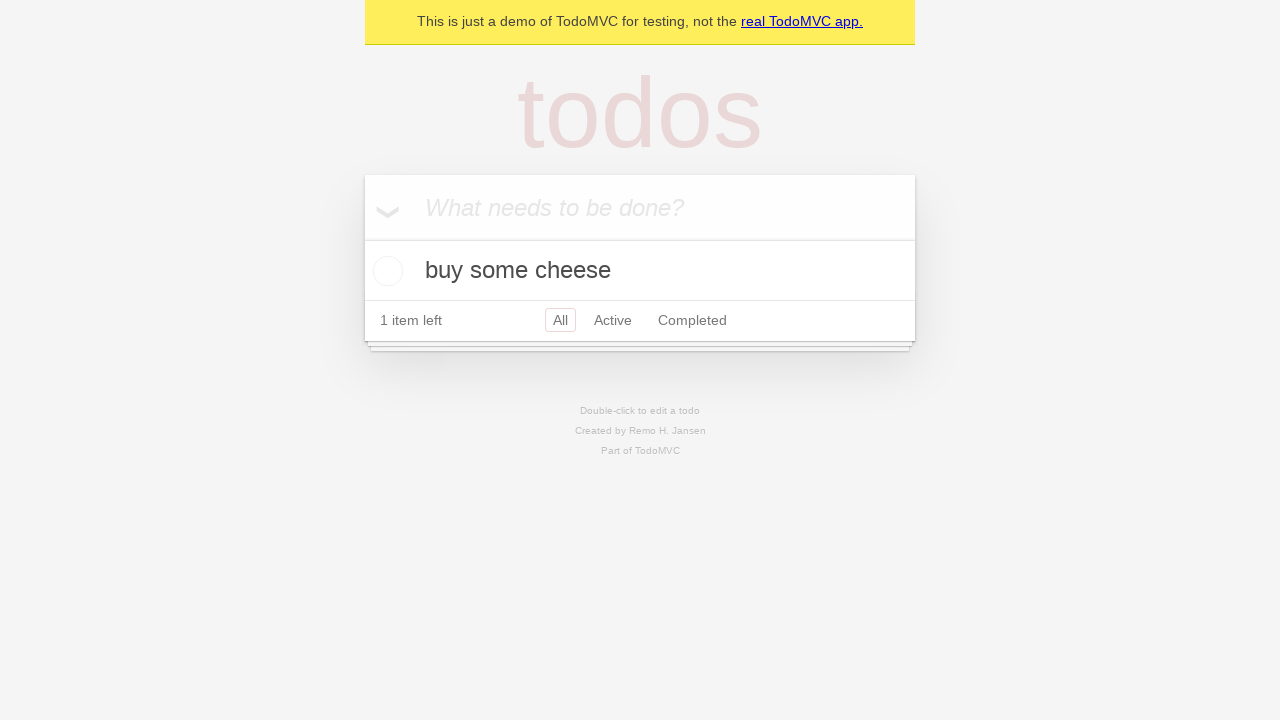

Filled todo input with 'feed the cat' on internal:attr=[placeholder="What needs to be done?"i]
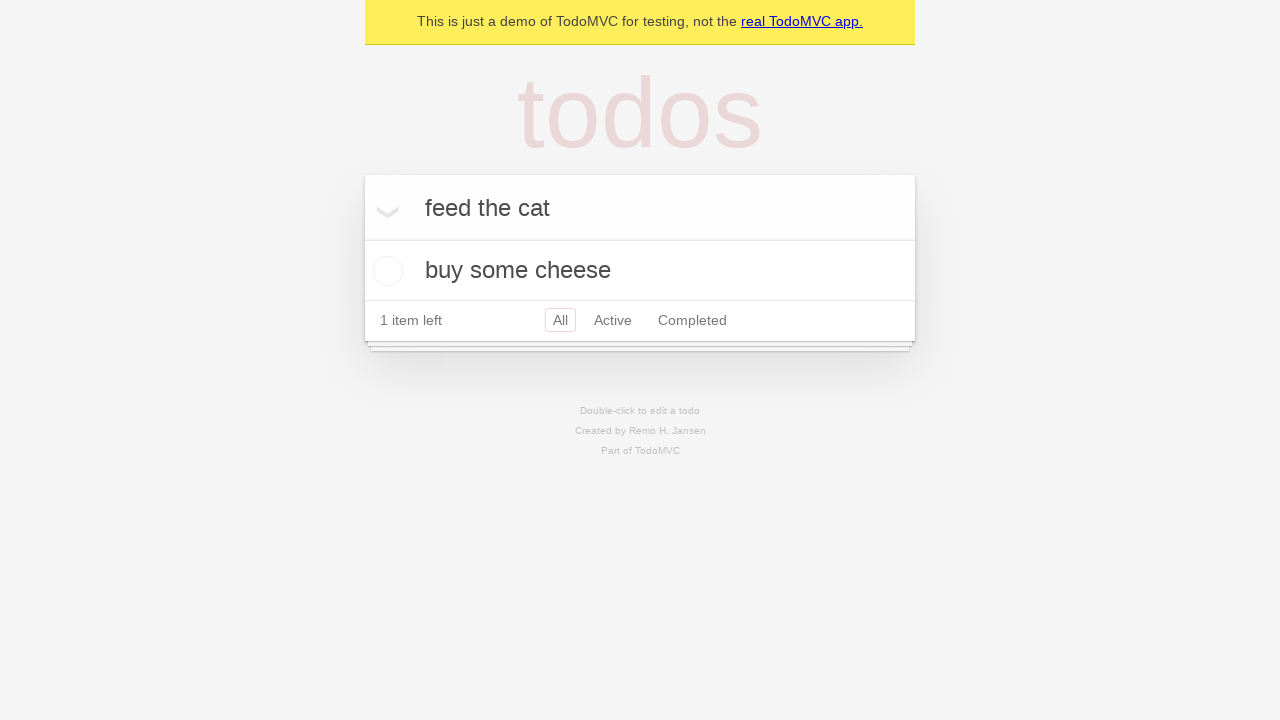

Pressed Enter to create second todo item on internal:attr=[placeholder="What needs to be done?"i]
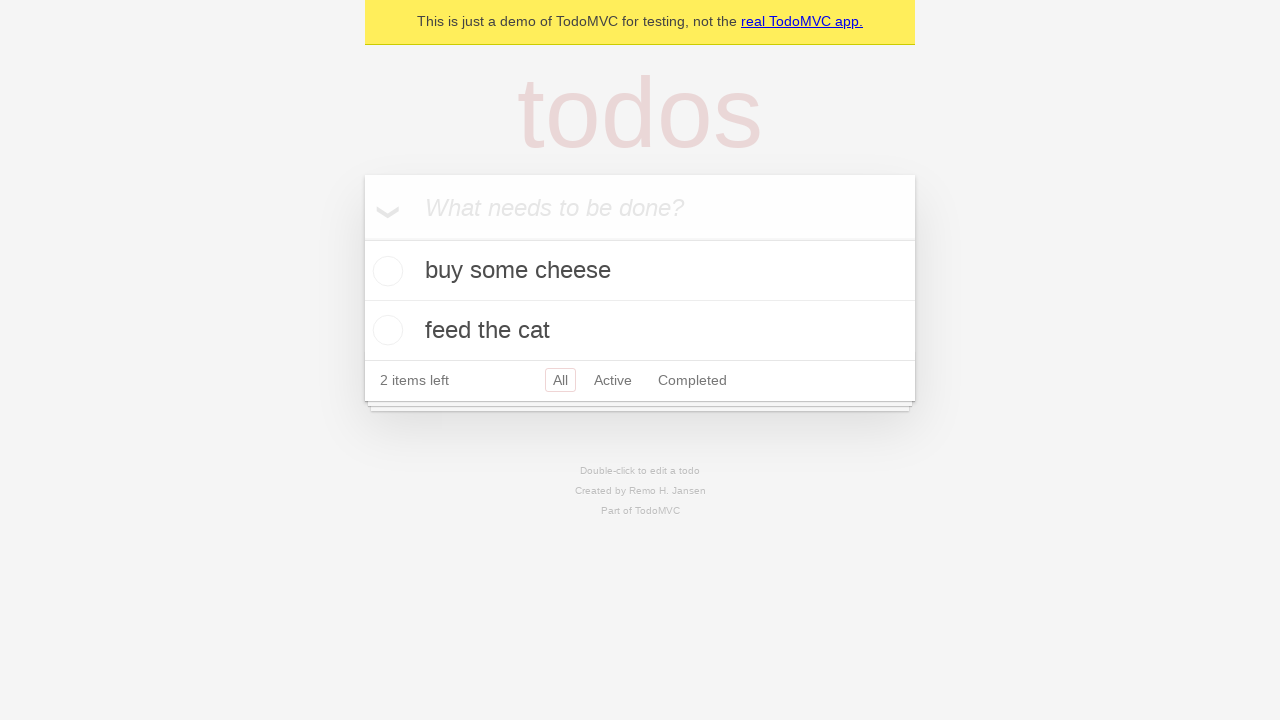

Both todo items are visible in the list
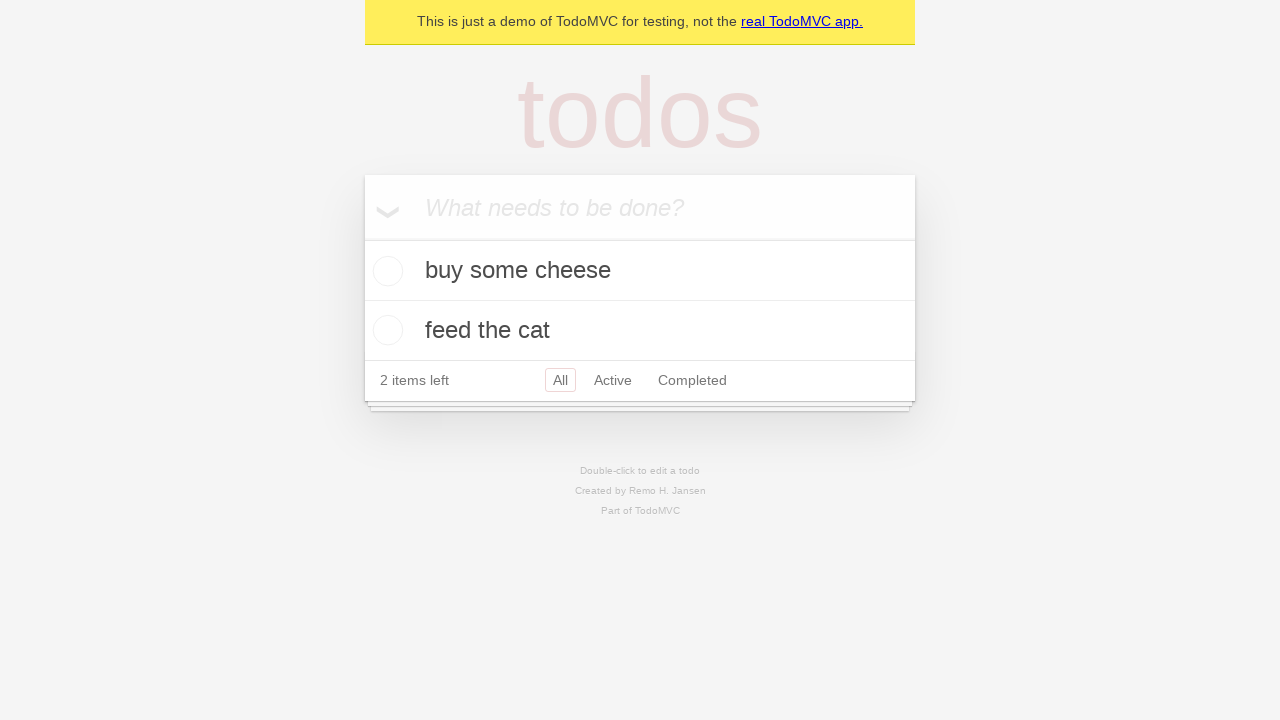

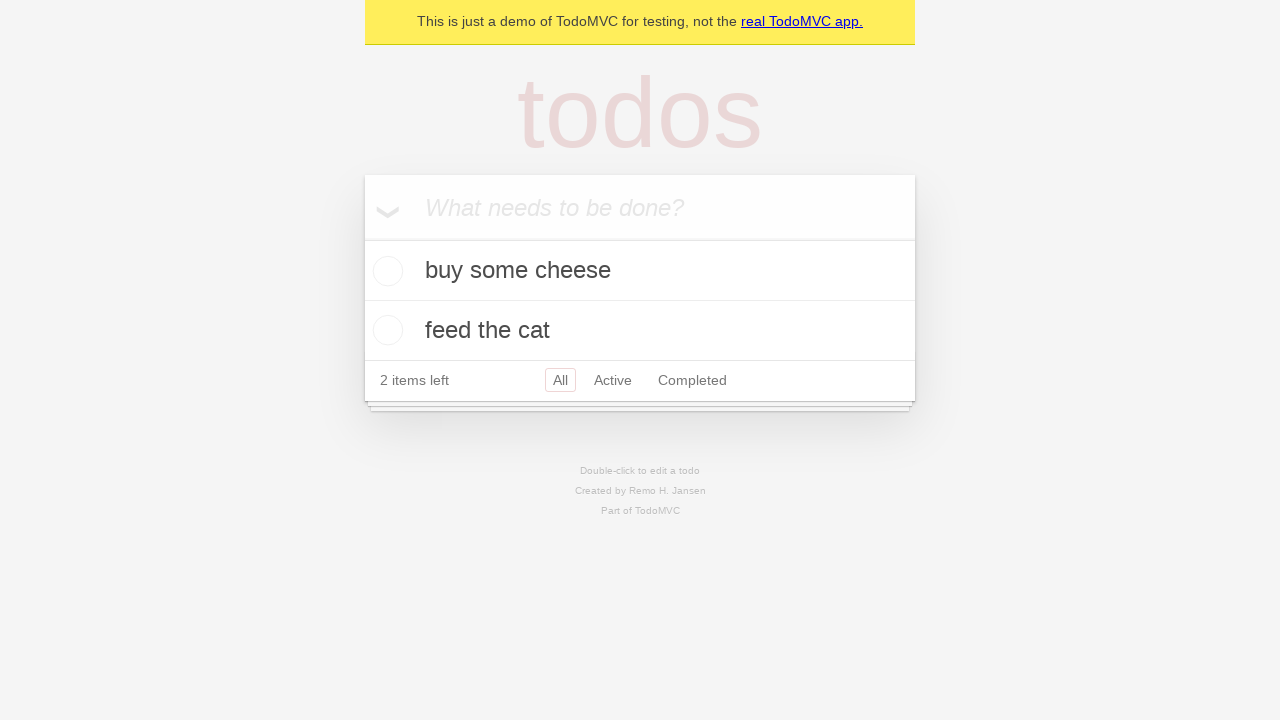